Tests the USPTO Trademark Status & Document Retrieval system by searching for a trademark serial number and waiting for results to display

Starting URL: https://tsdr.uspto.gov/

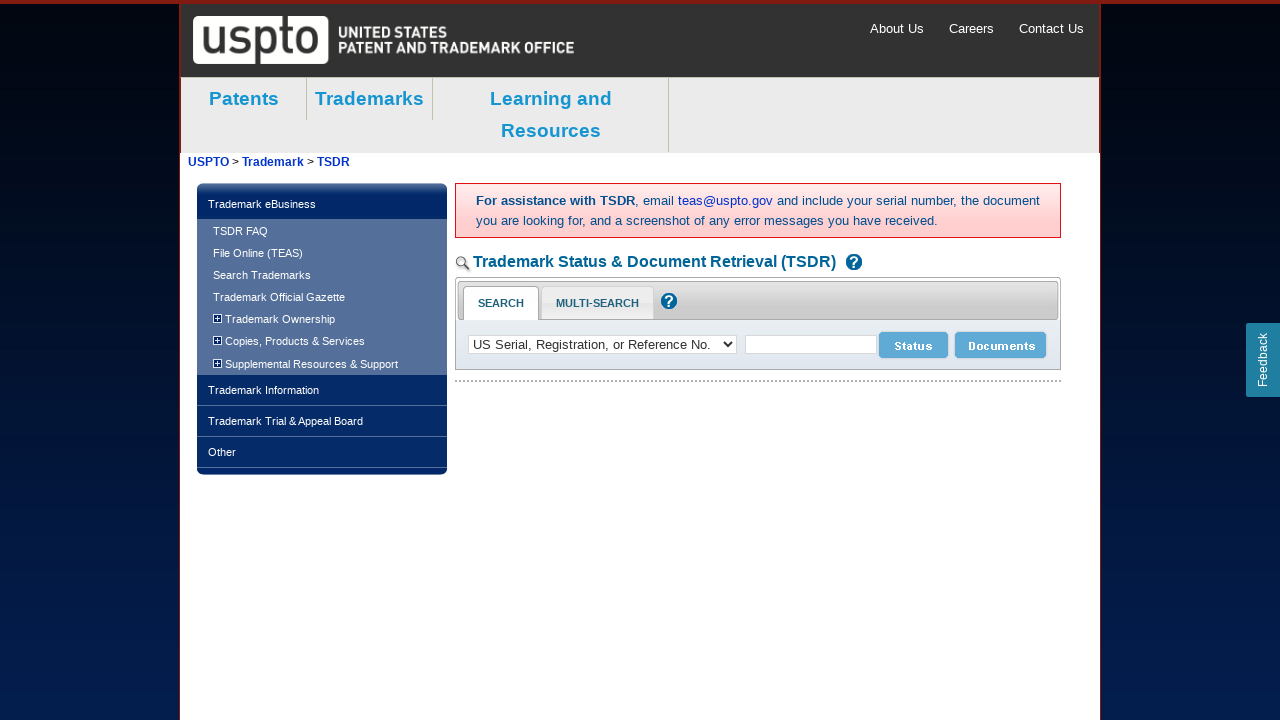

Filled trademark serial number '85931937' in search field on #searchNumber
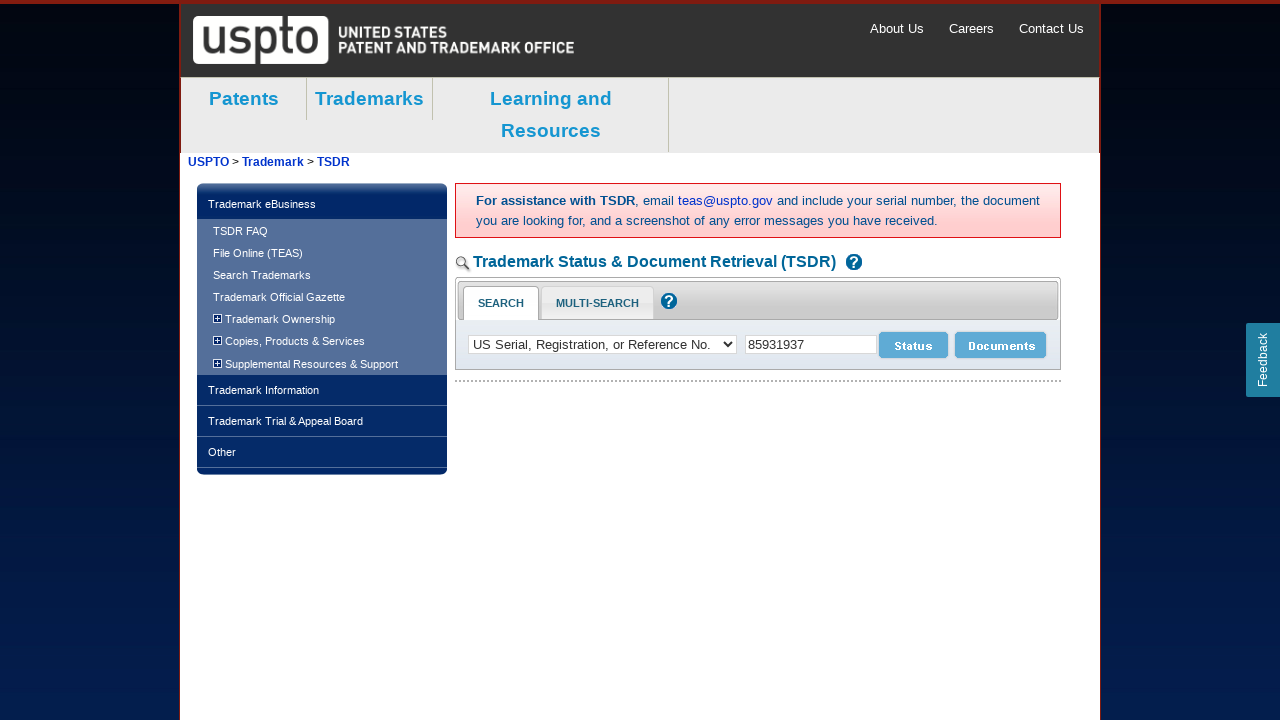

Pressed Enter to submit trademark search on #searchNumber
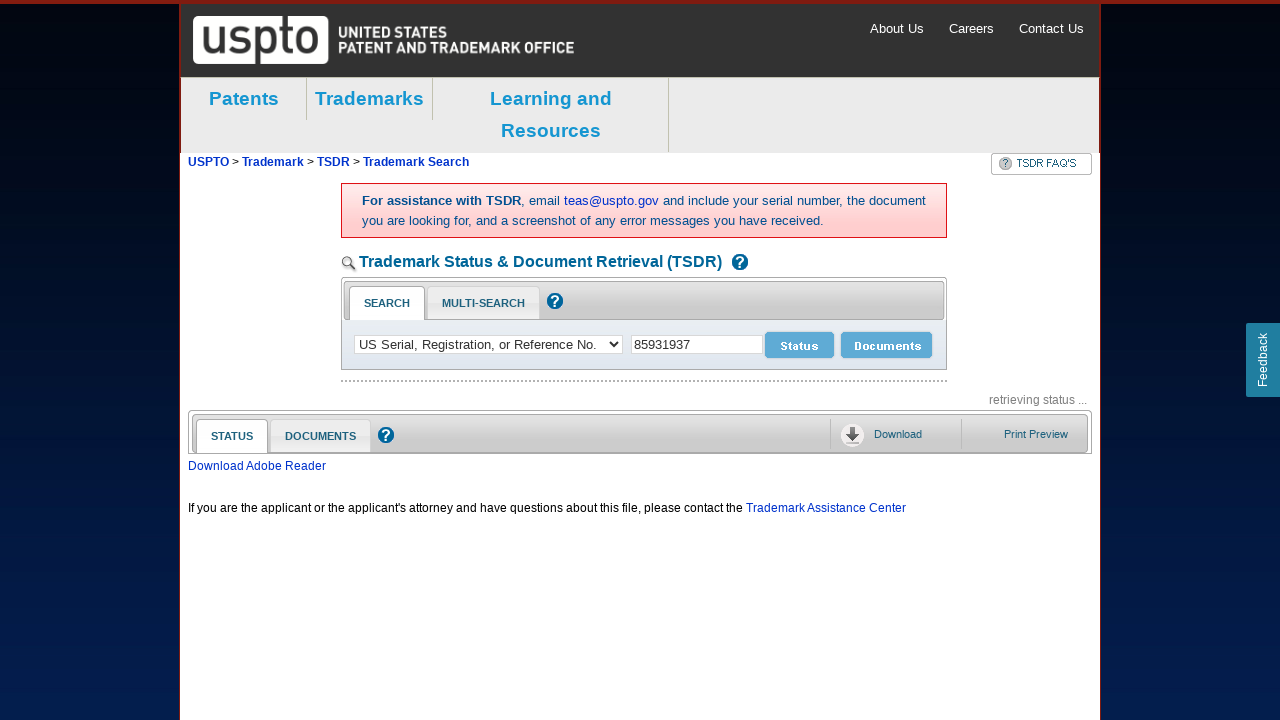

Search results loaded successfully
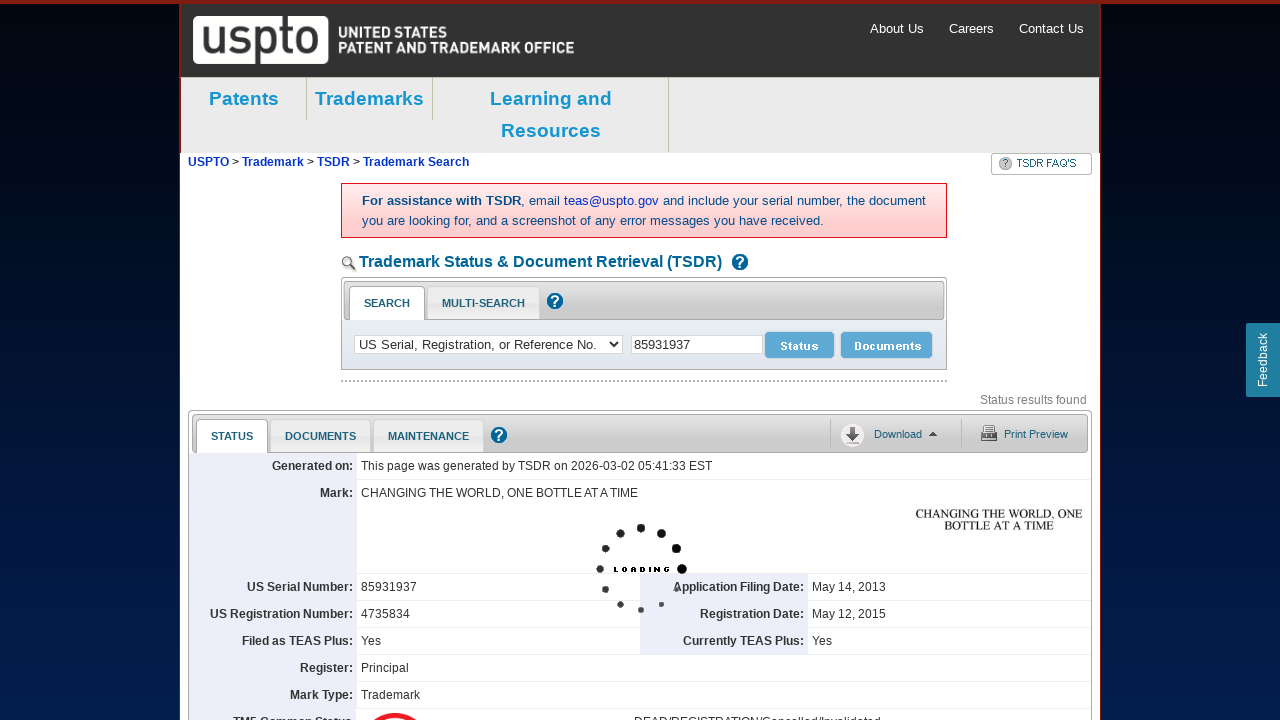

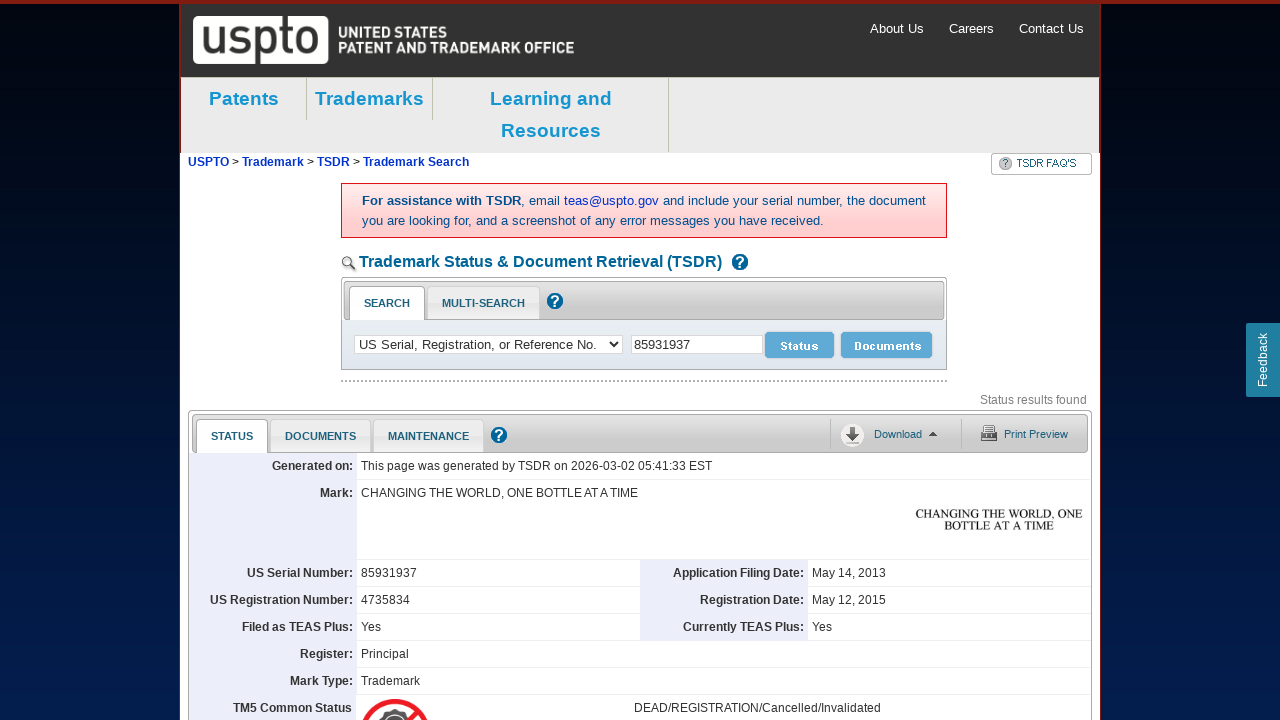